Tests that a button becomes visible after a delay

Starting URL: https://demoqa.com/dynamic-properties

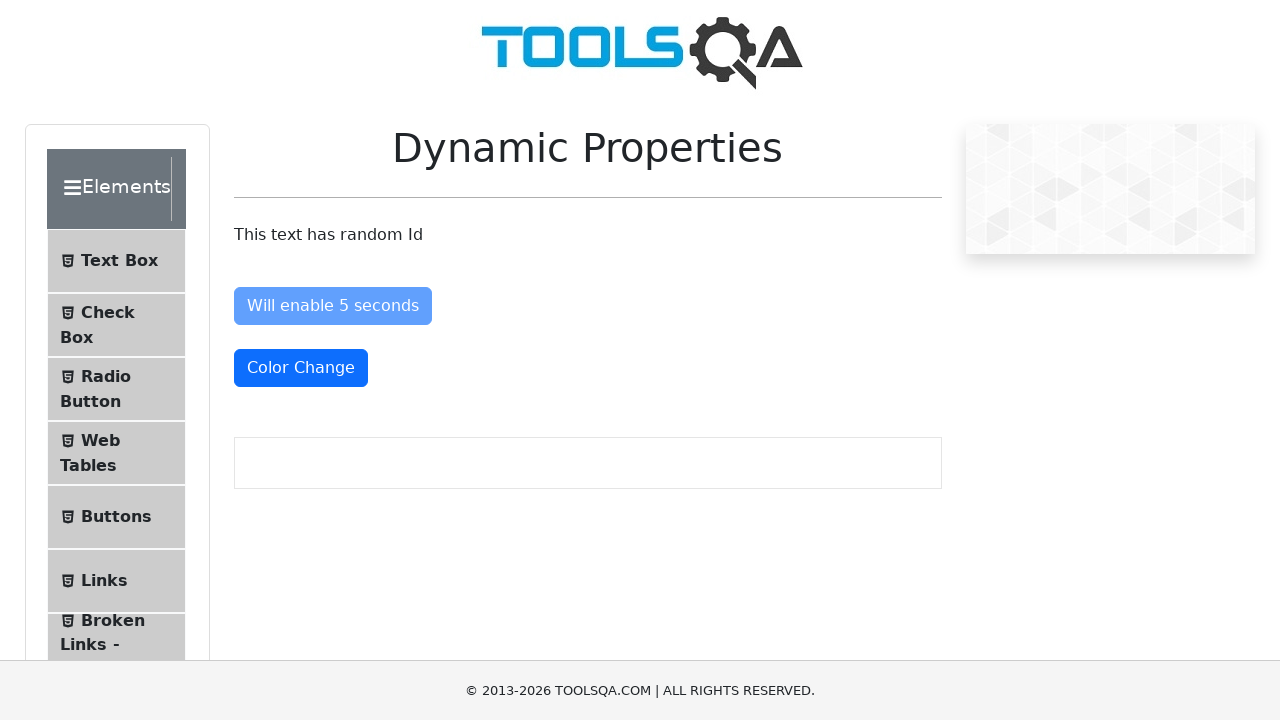

Waited for button to become visible after delay
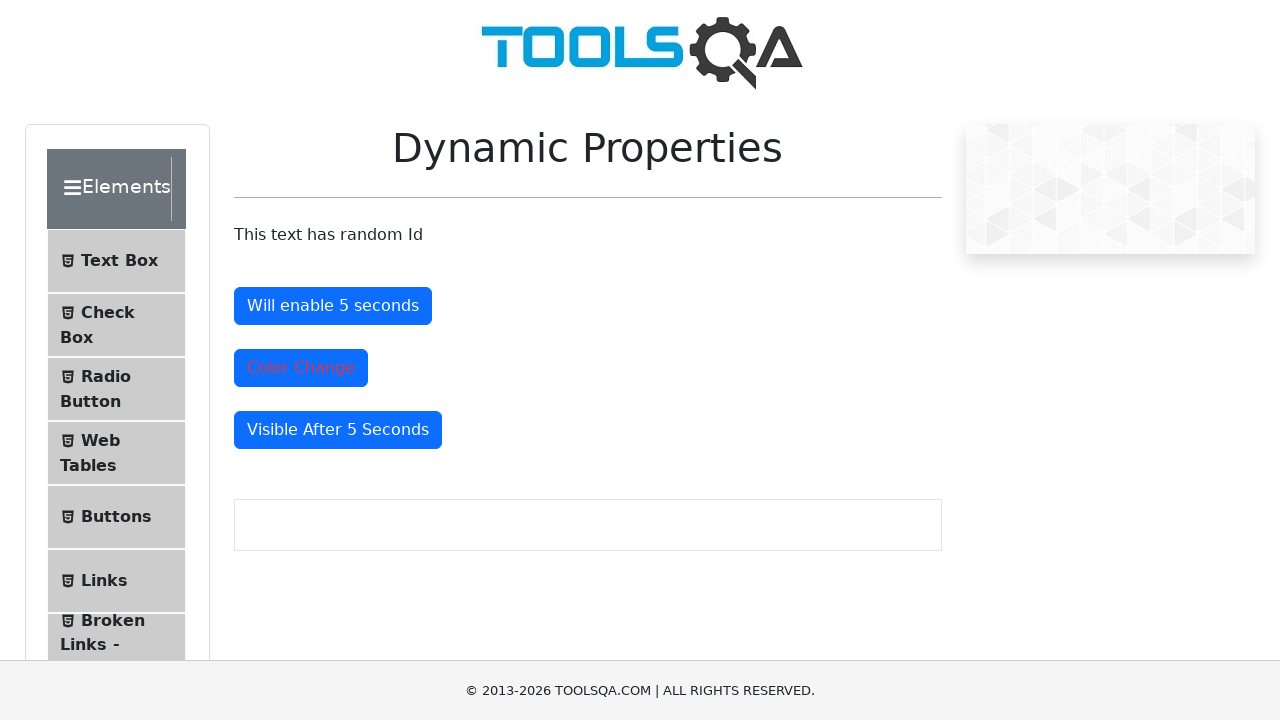

Located the button element
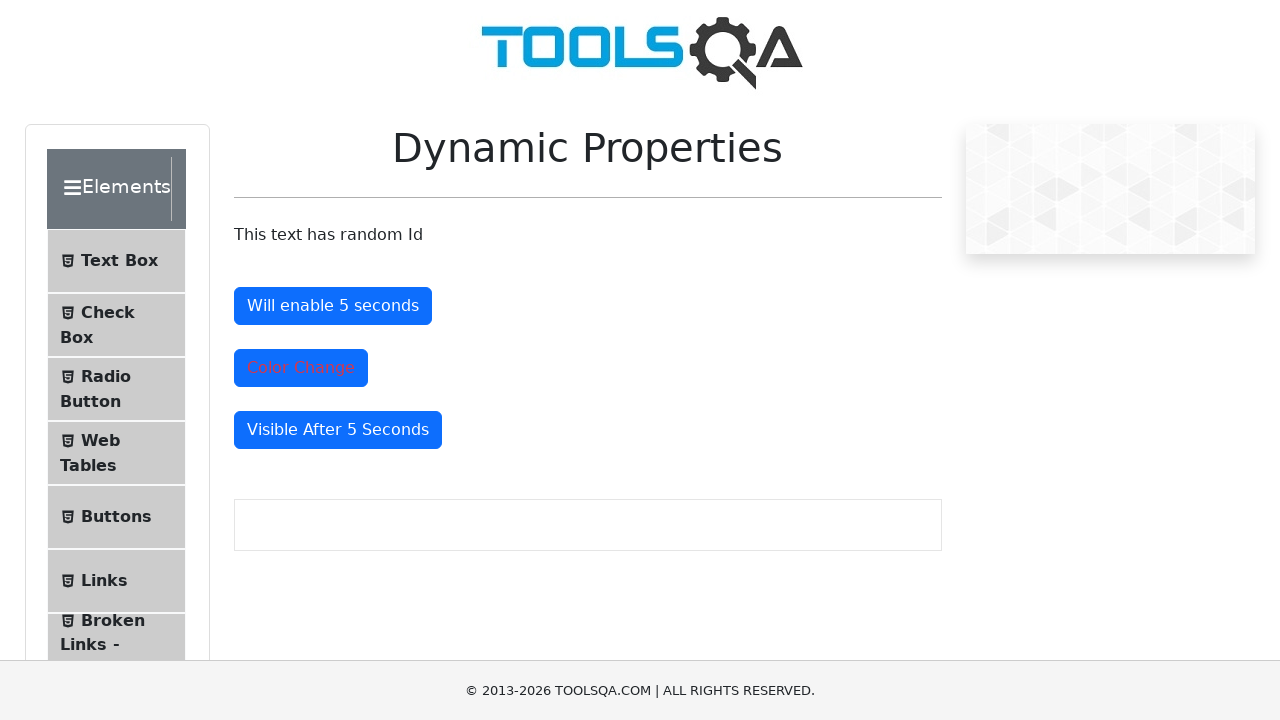

Verified button is visible
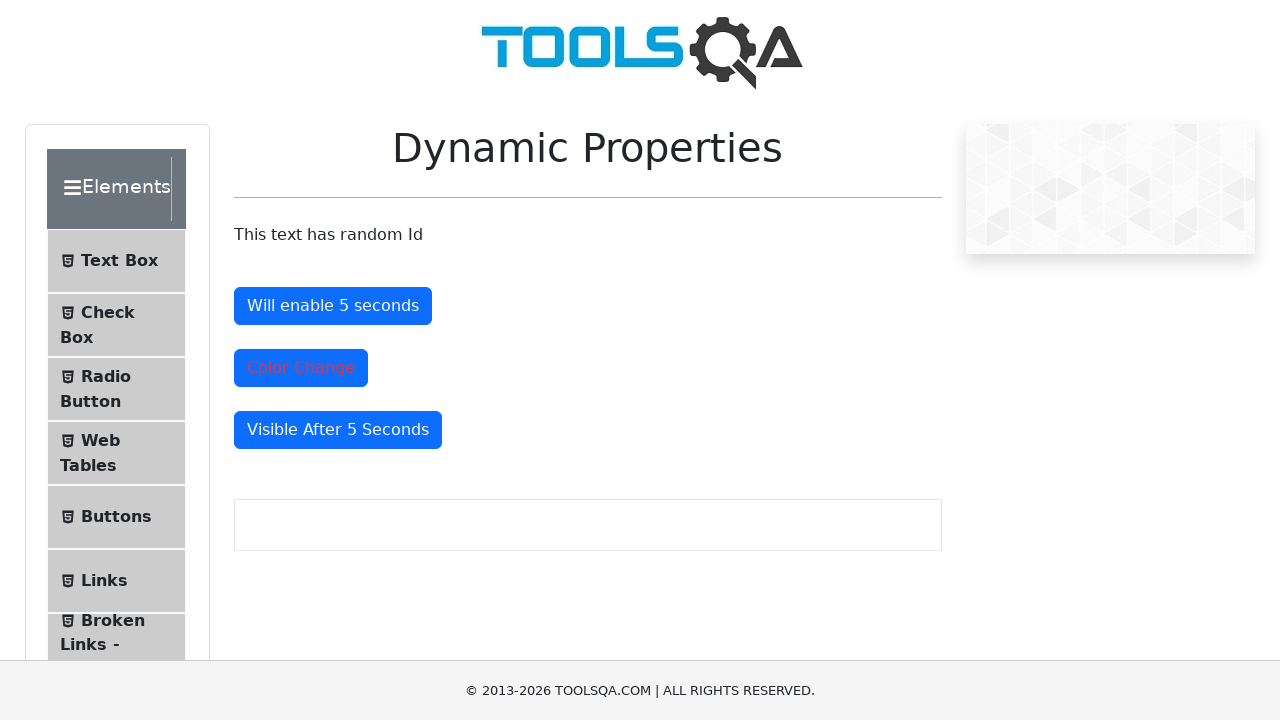

Verified button is enabled
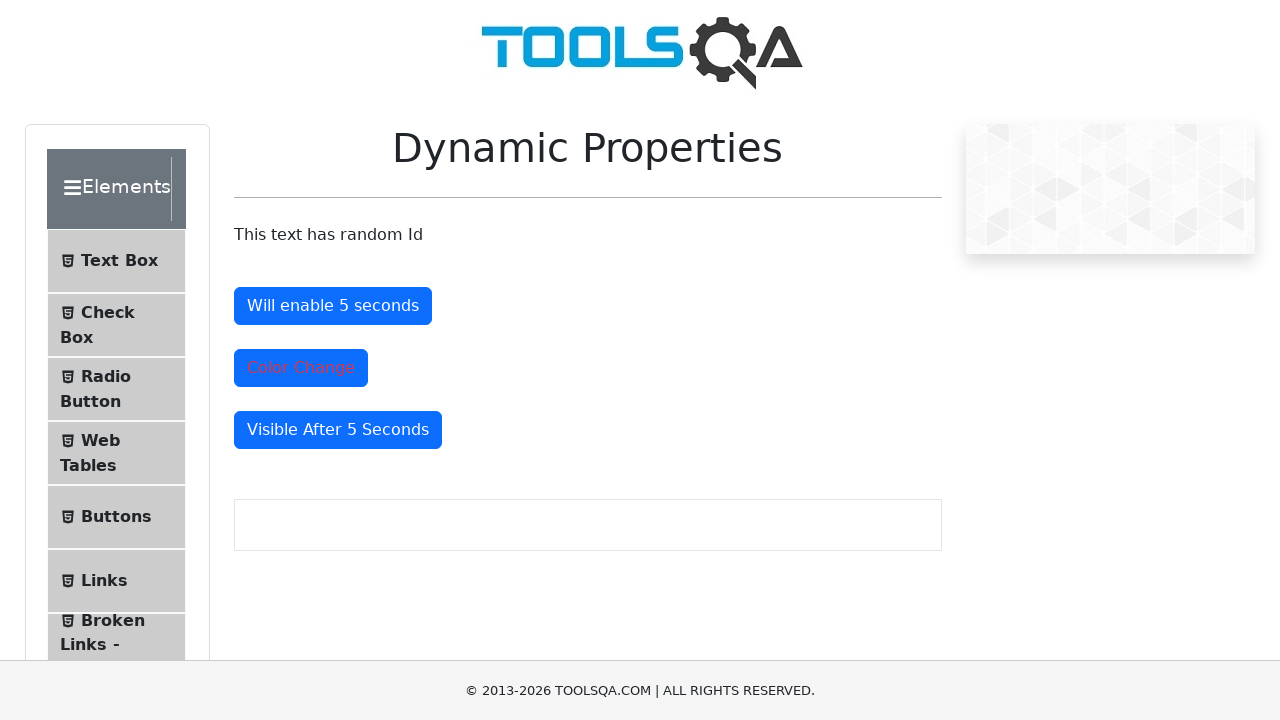

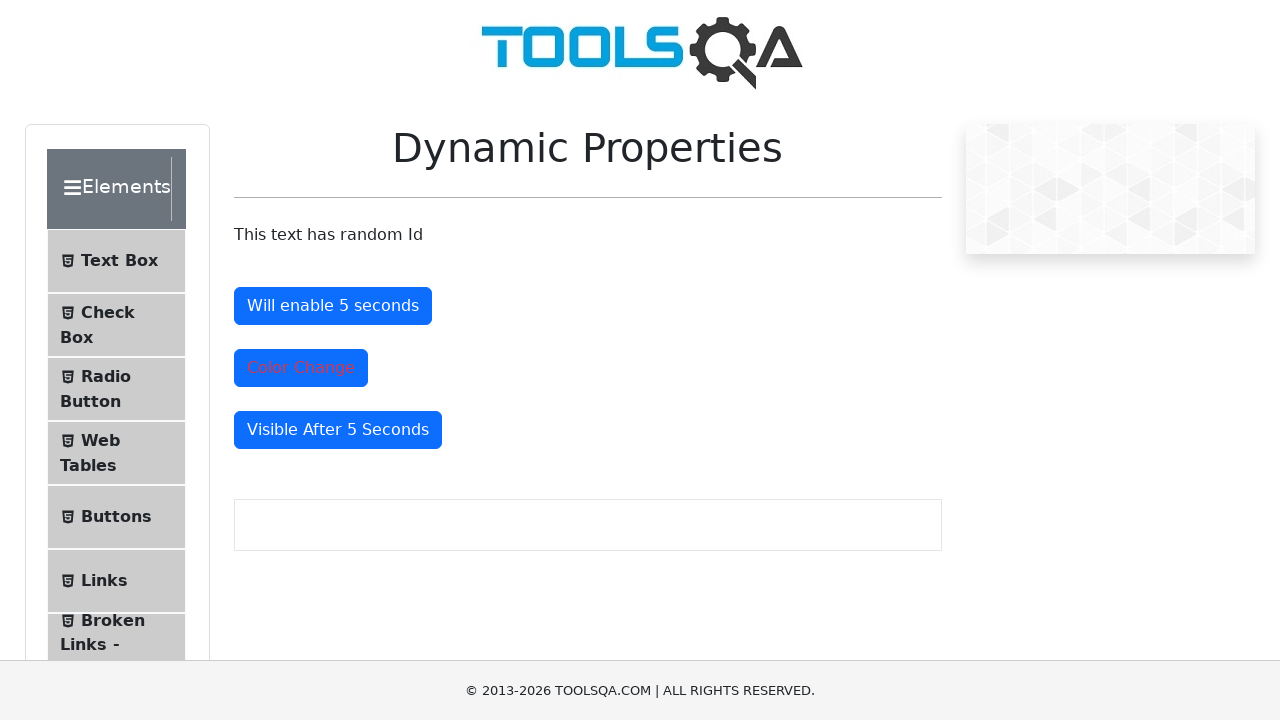